Tests a calculator web application by performing the calculation 1 + 1 and verifying the result equals 2, then checking the calculation appears in the history panel

Starting URL: https://cuketest.github.io/apps/bootstrap-calculator/

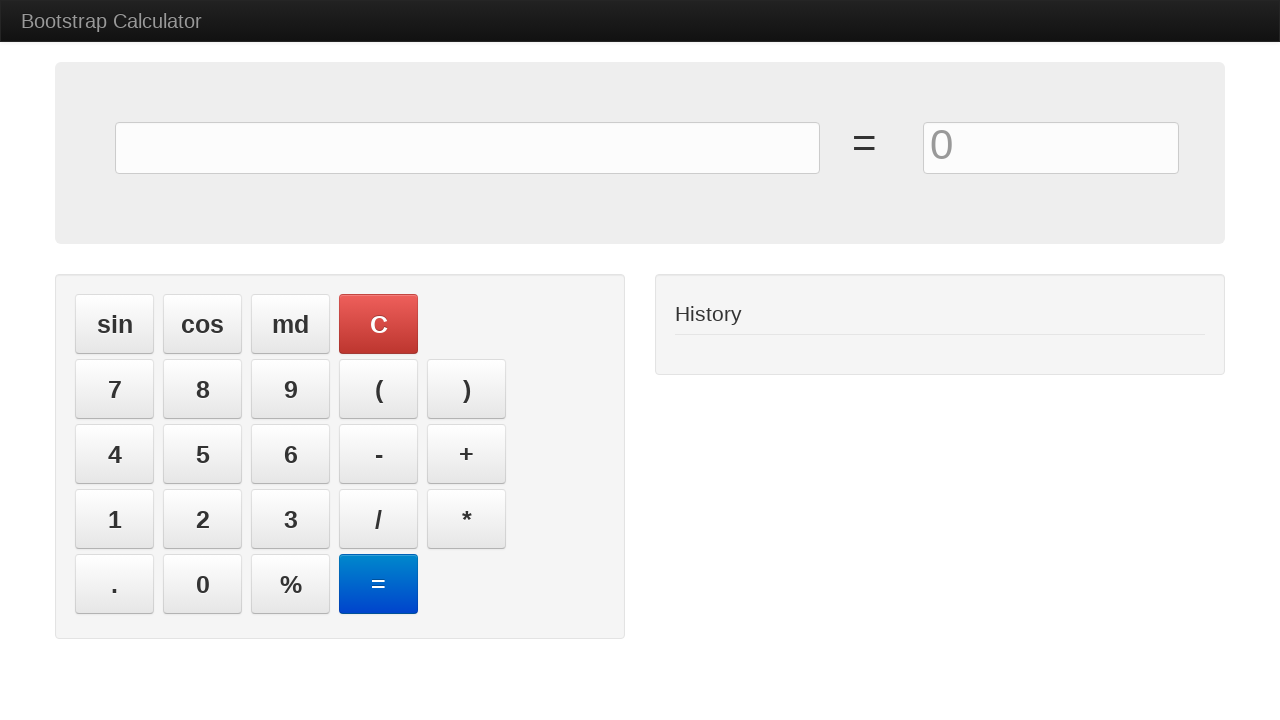

Clicked button '1' at (114, 519) on [data-key="49"]
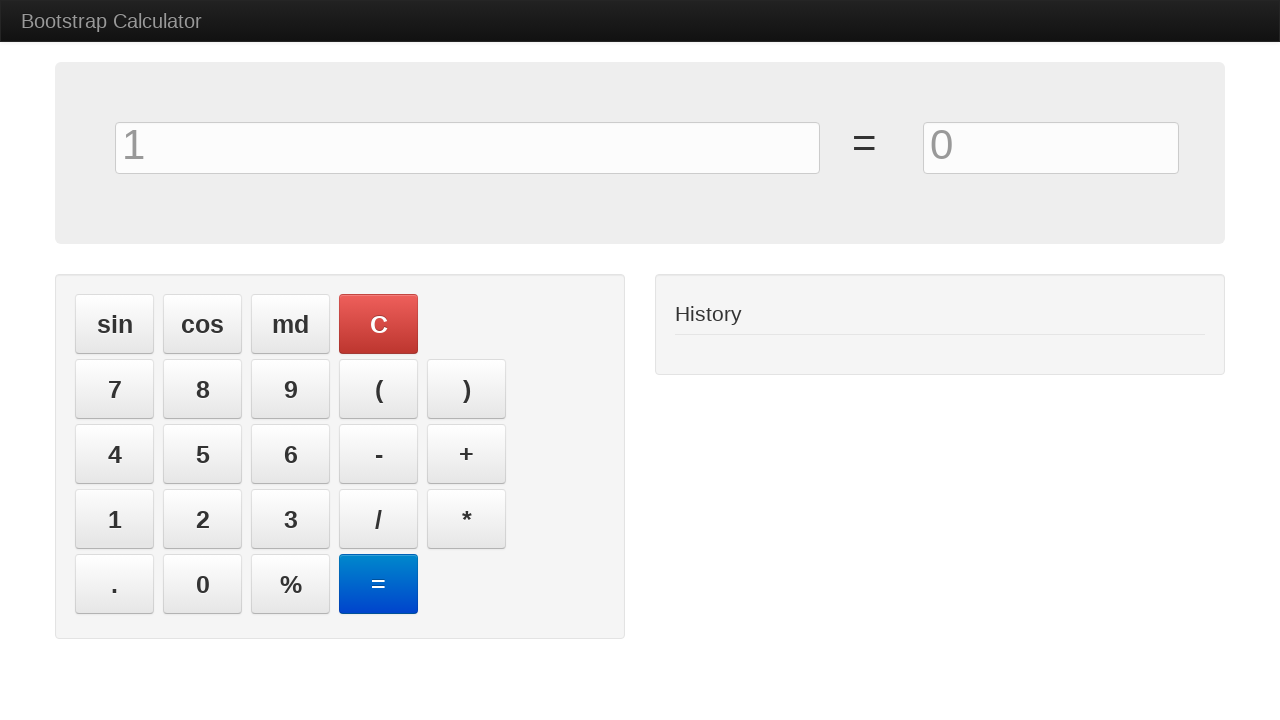

Clicked plus operator at (466, 454) on [data-constant="SUM"]
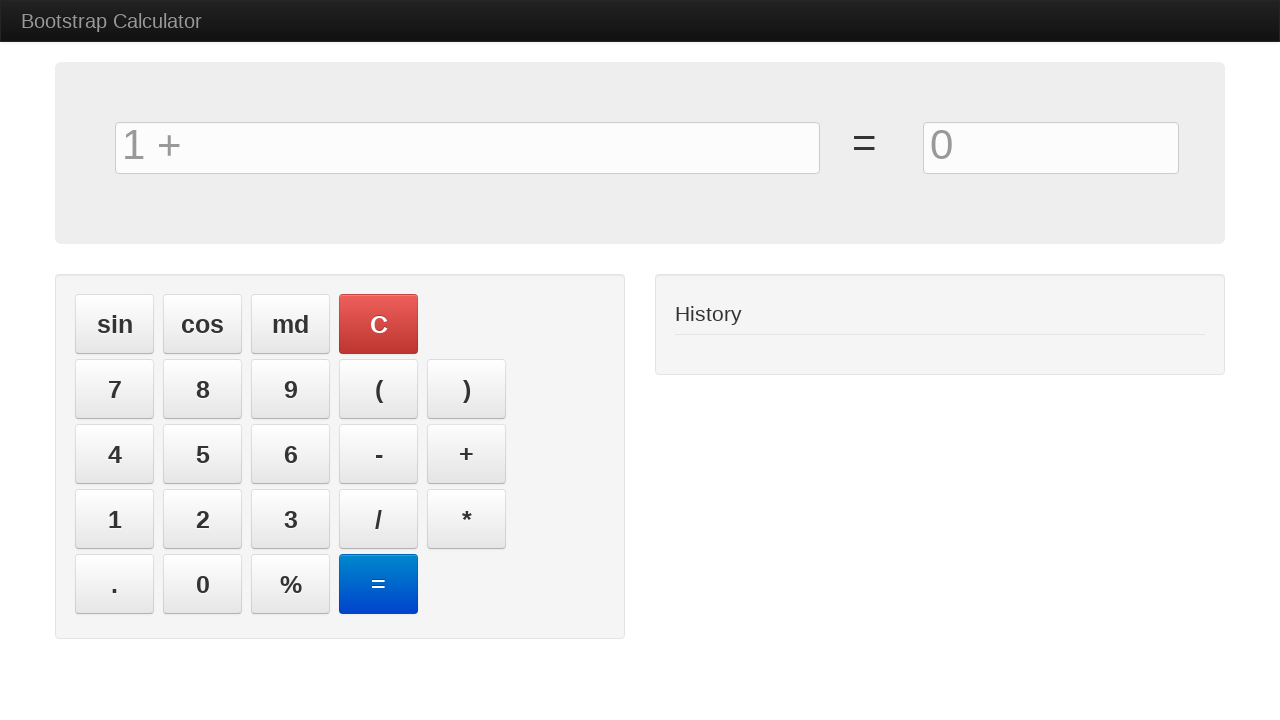

Clicked button '1' again at (114, 519) on [data-key="49"]
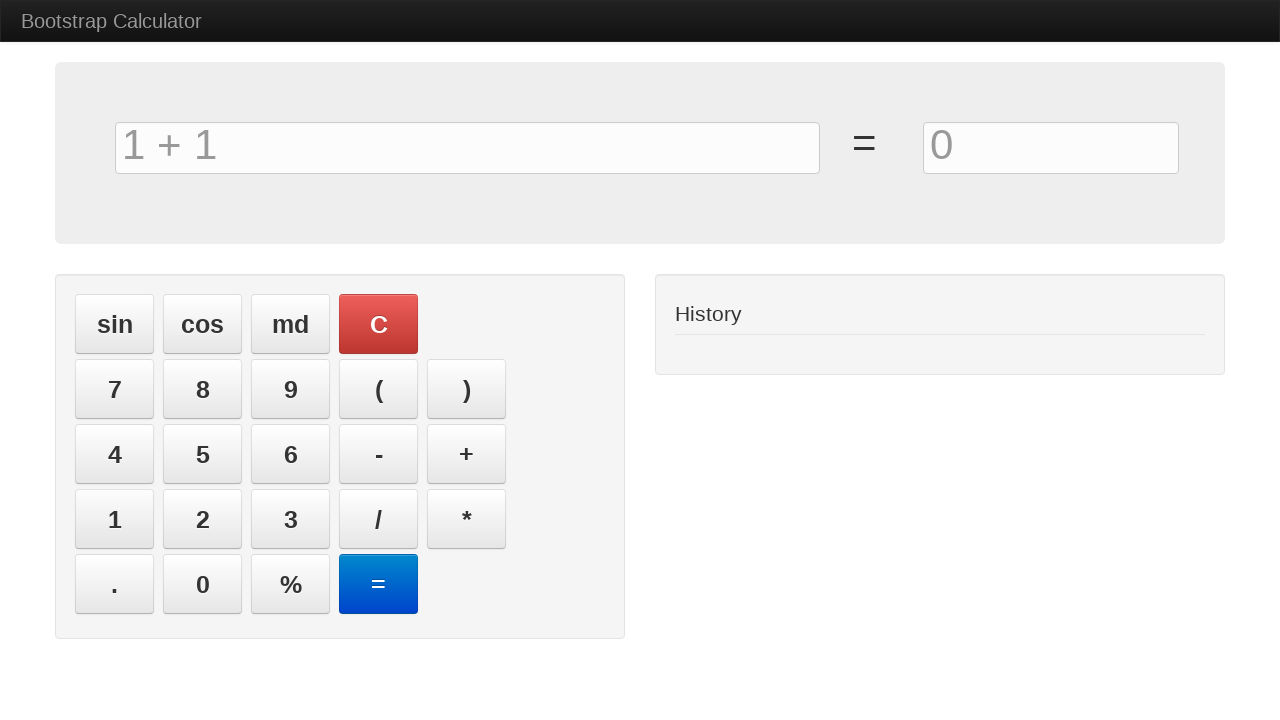

Clicked equals button at (378, 584) on a:has-text("=")
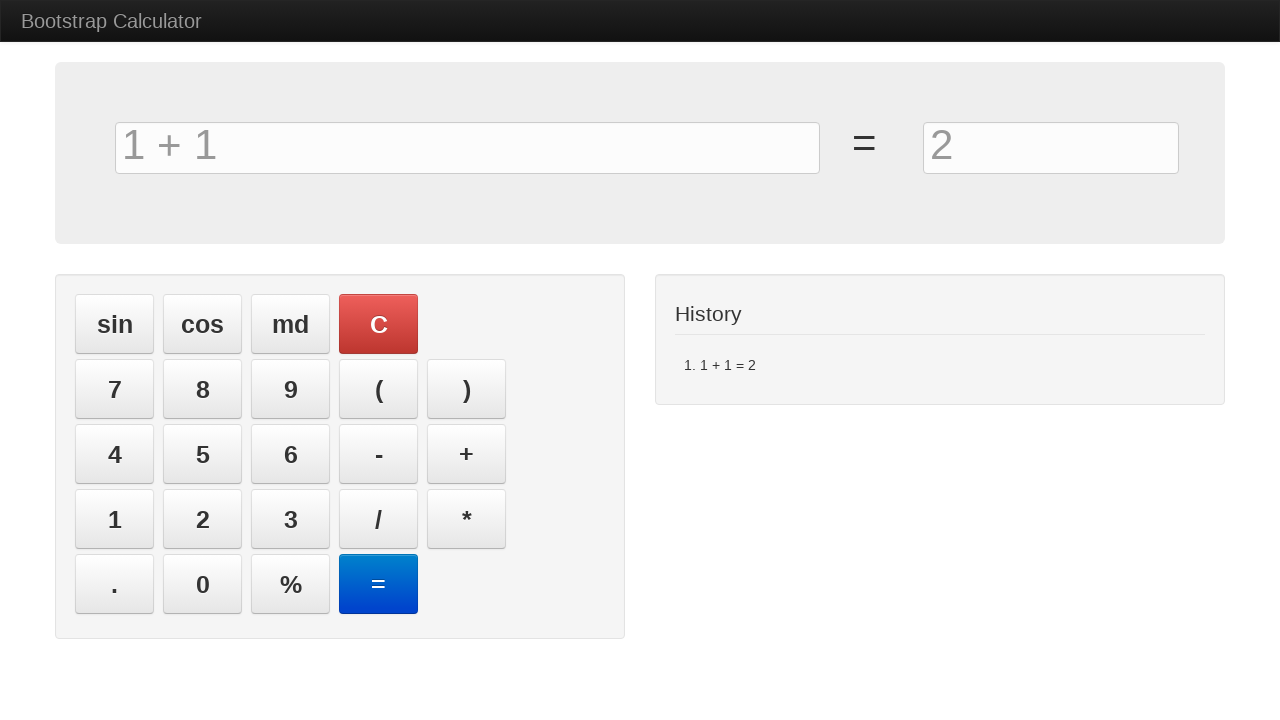

Retrieved result text from calculator display
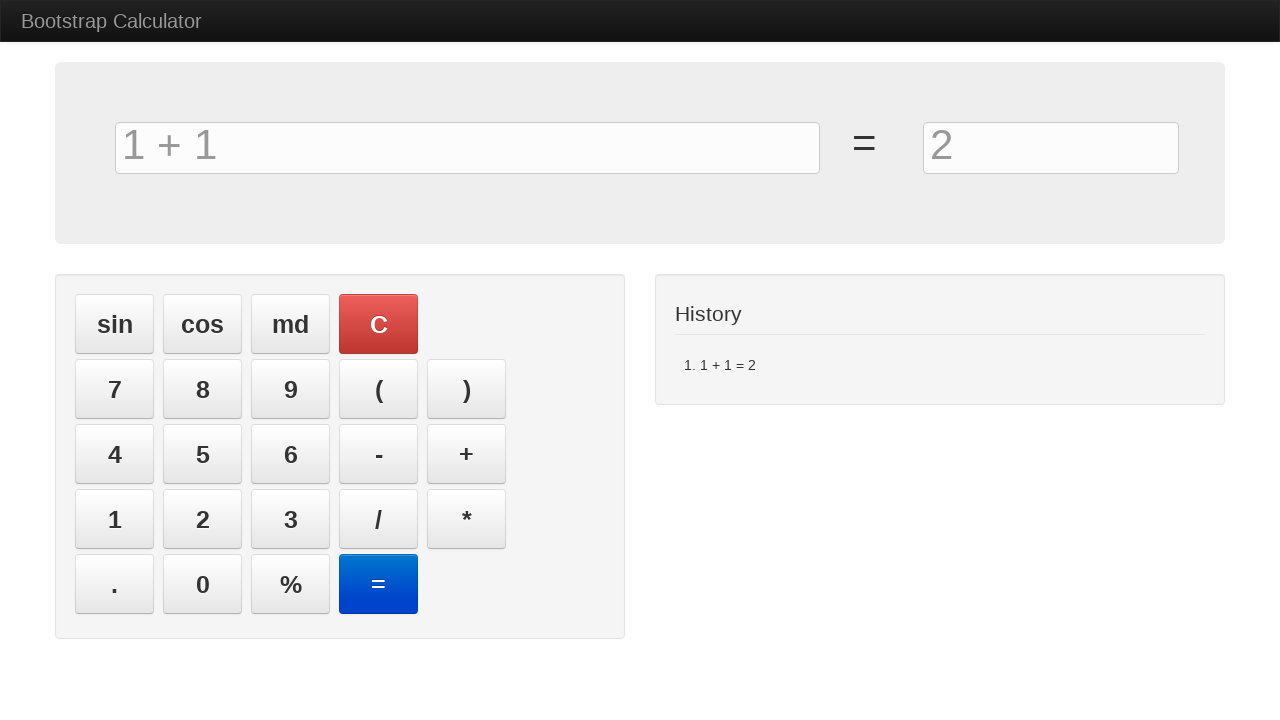

Verified calculator result equals '2'
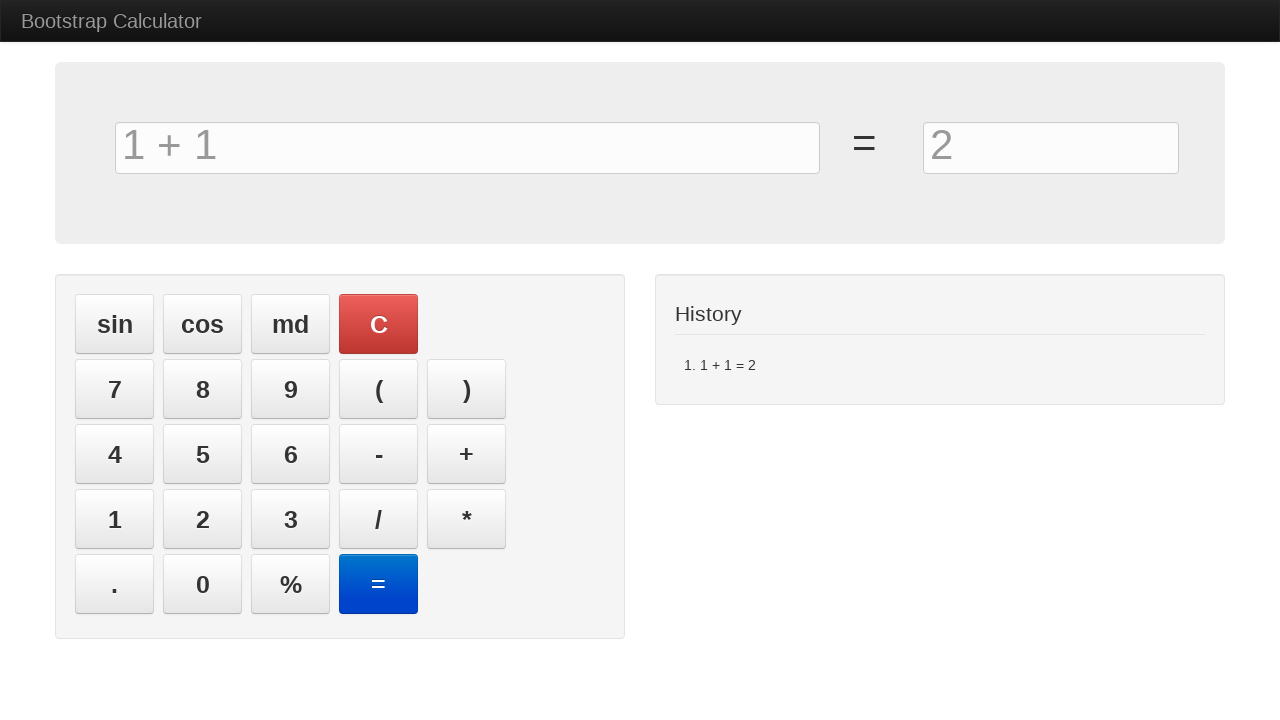

Retrieved history text from history panel
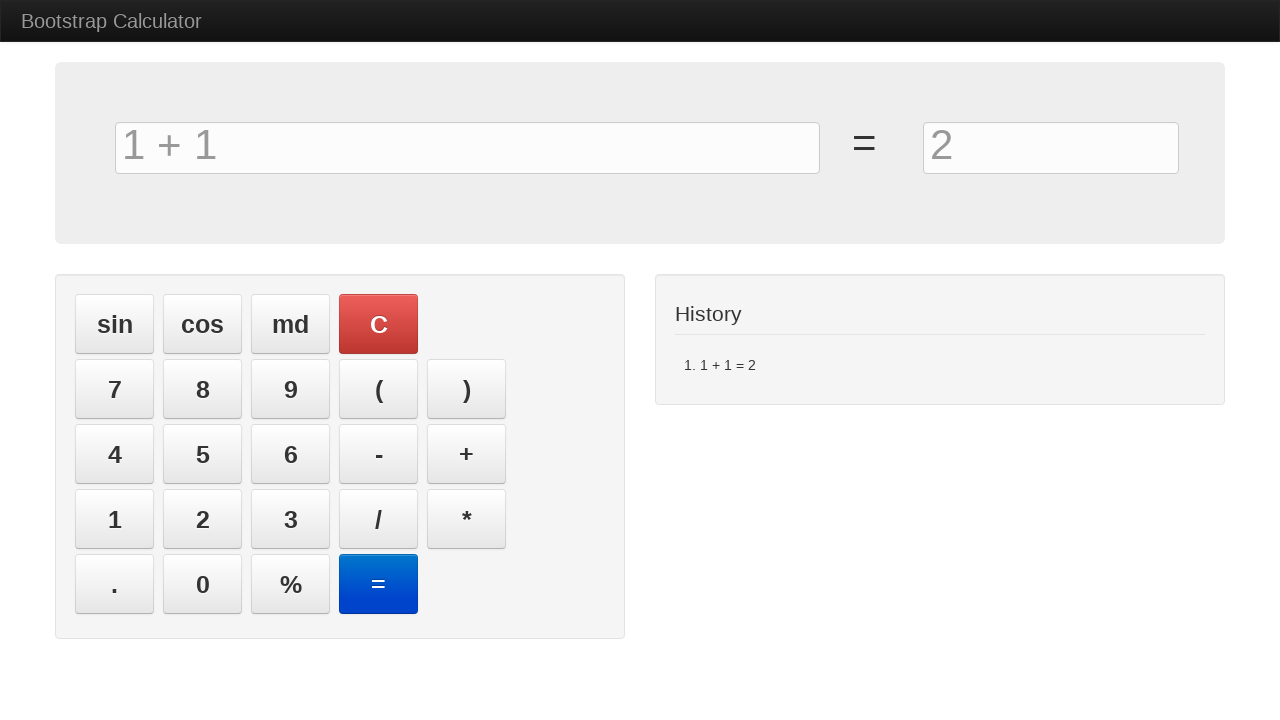

Verified history panel contains '1 + 1 = 2'
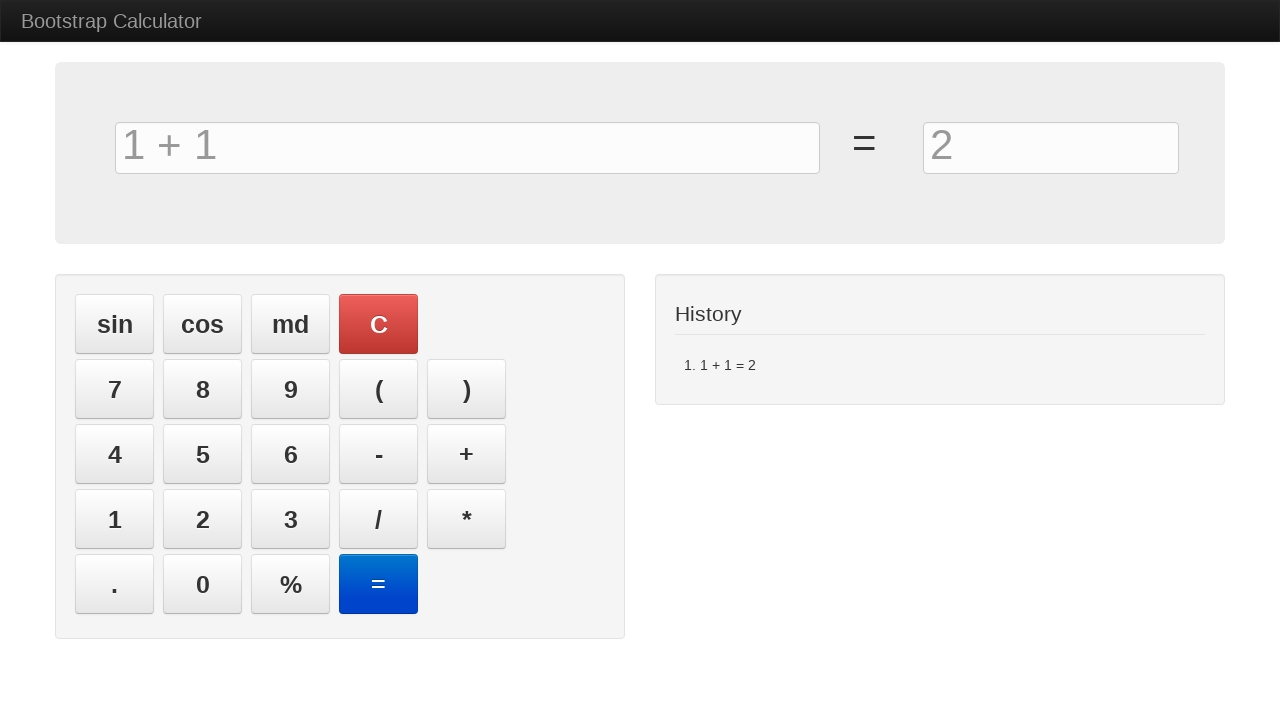

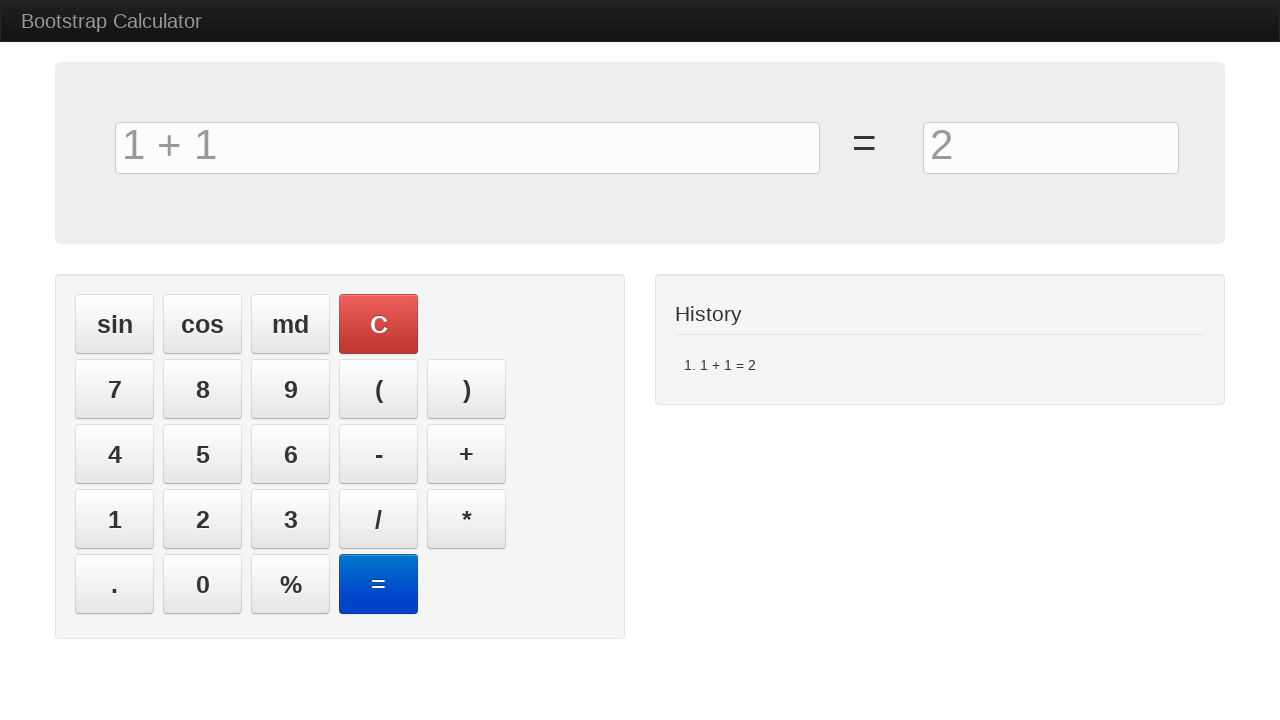